Tests the India Ratings website search functionality by searching for a company, clicking on the matching result link, and verifying the issuer page loads with table data.

Starting URL: https://www.indiaratings.co.in/searchbykey;key=Tata

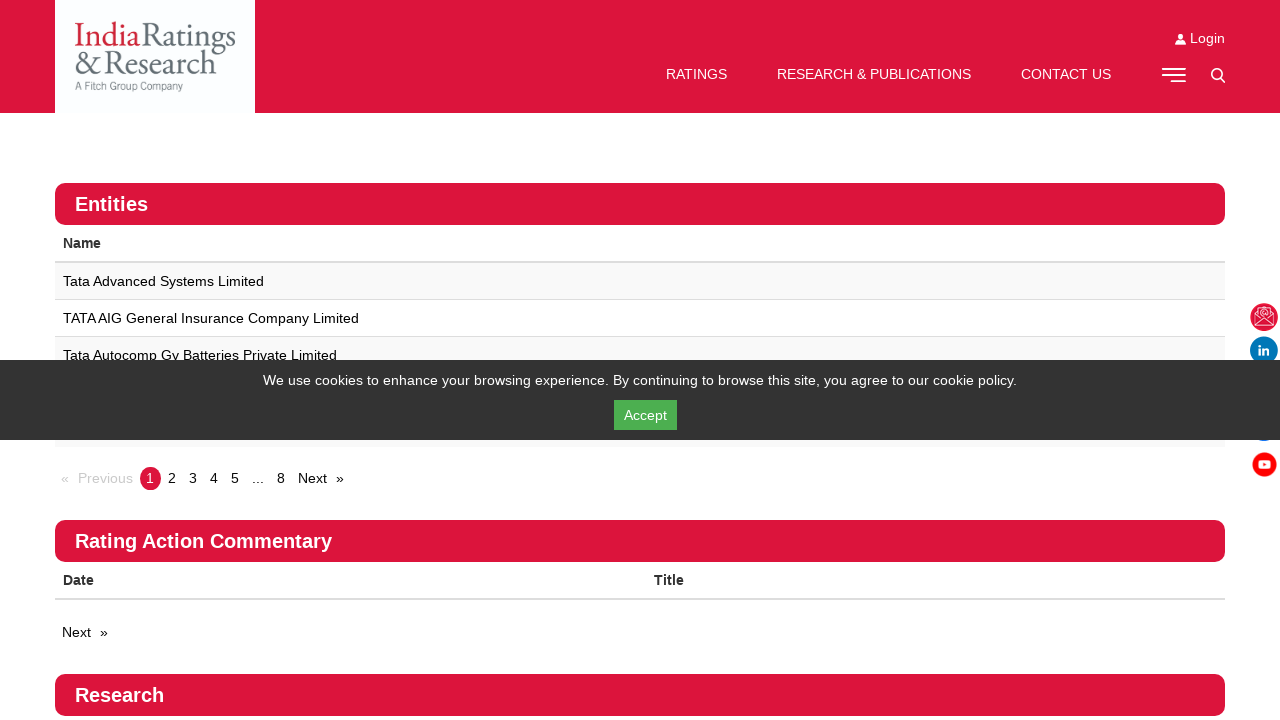

Waited for search results table with company links to load
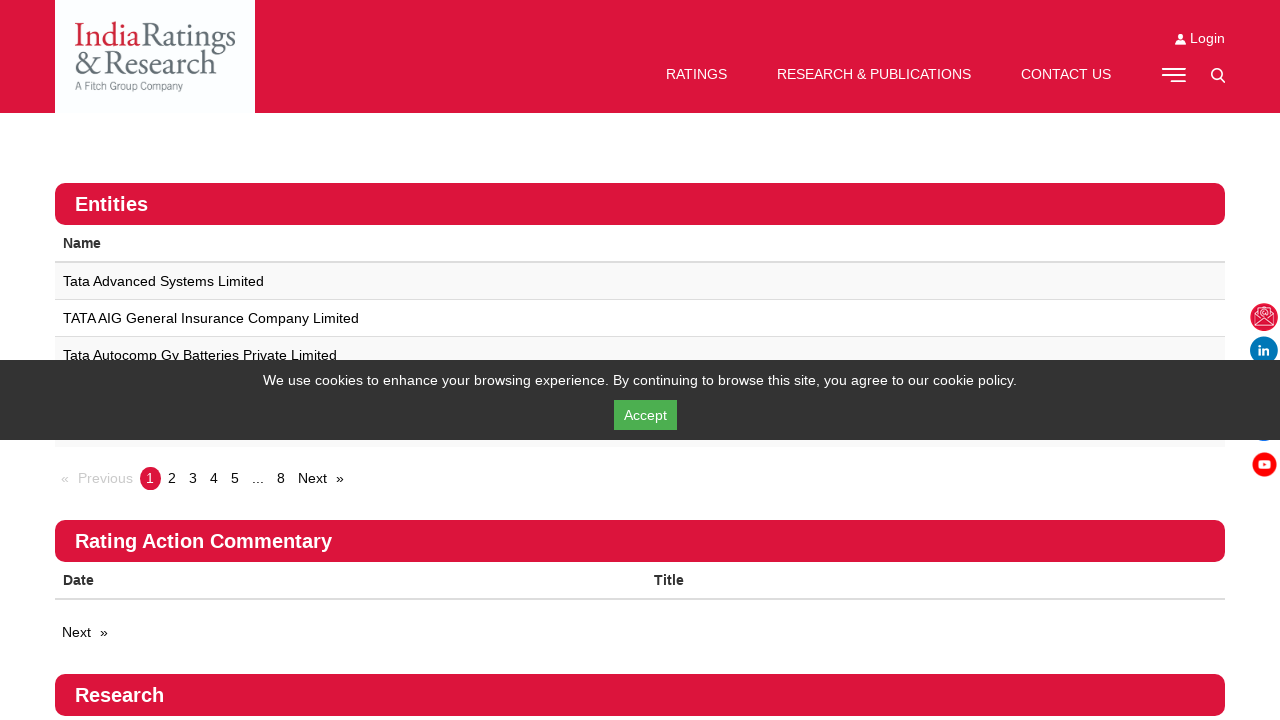

Retrieved all company links from search results table
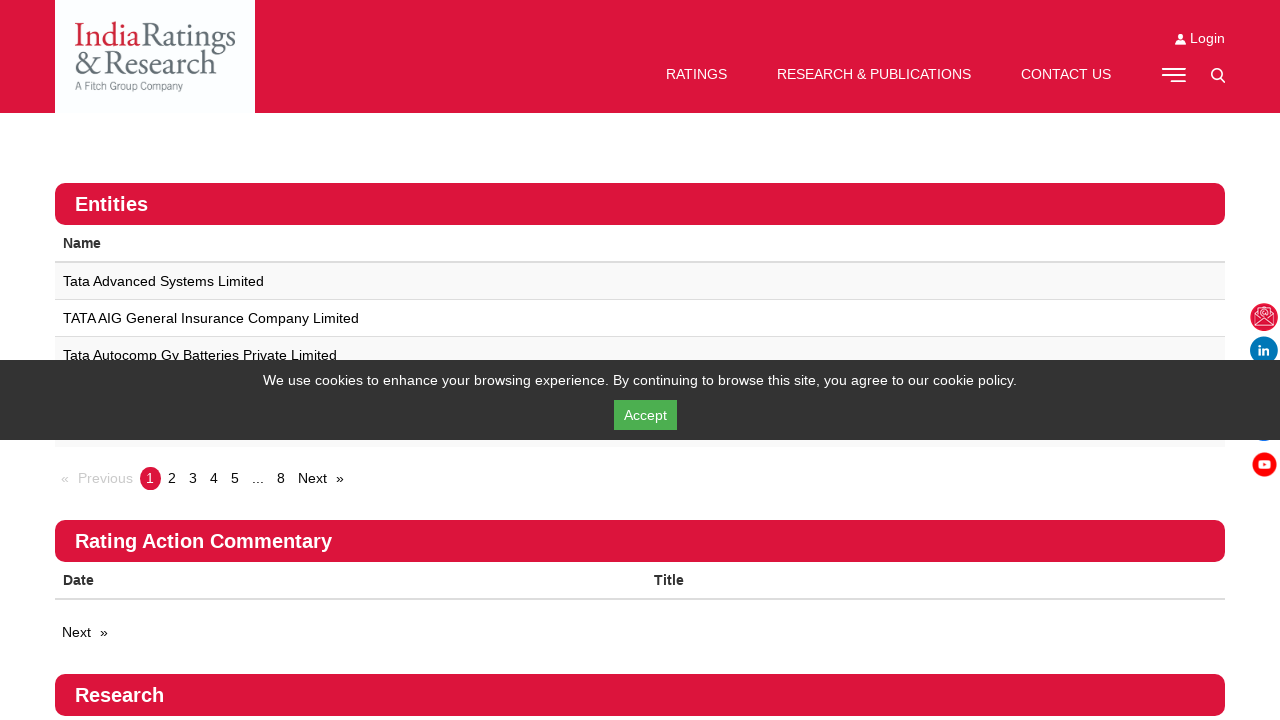

Clicked on 'Tata Advanced Systems Limited' company link
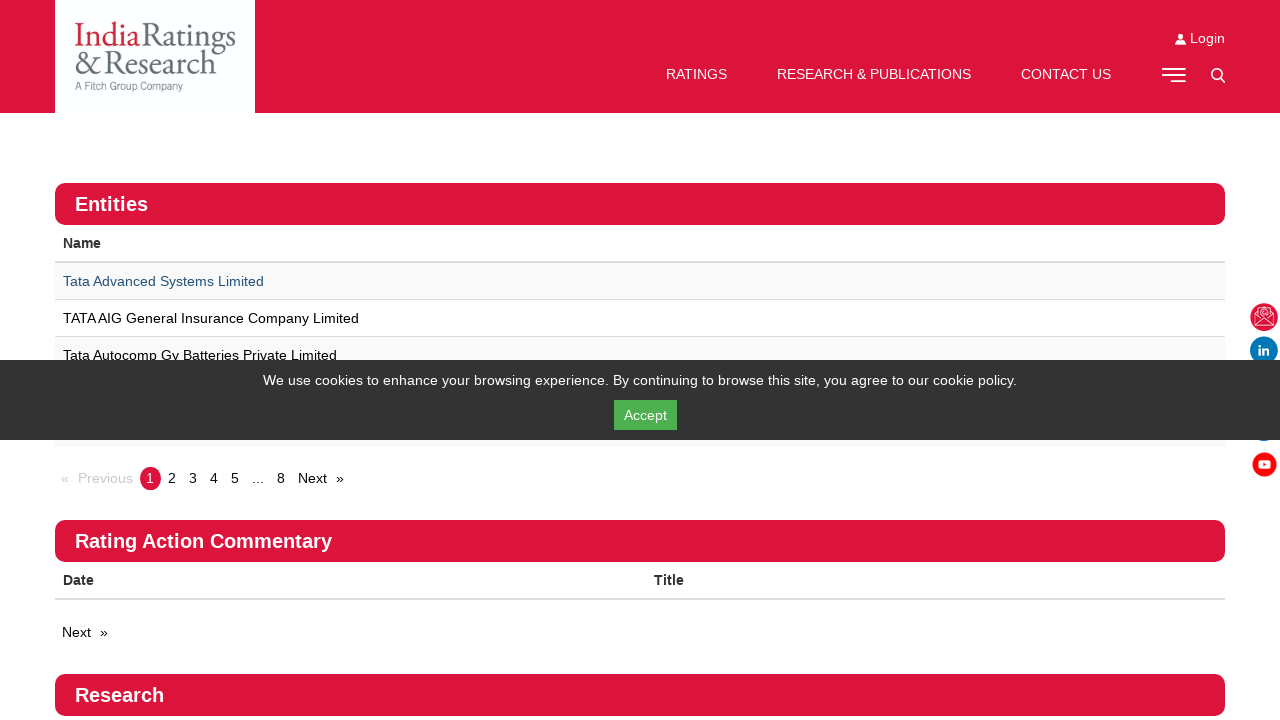

Waited for issuer page table to load
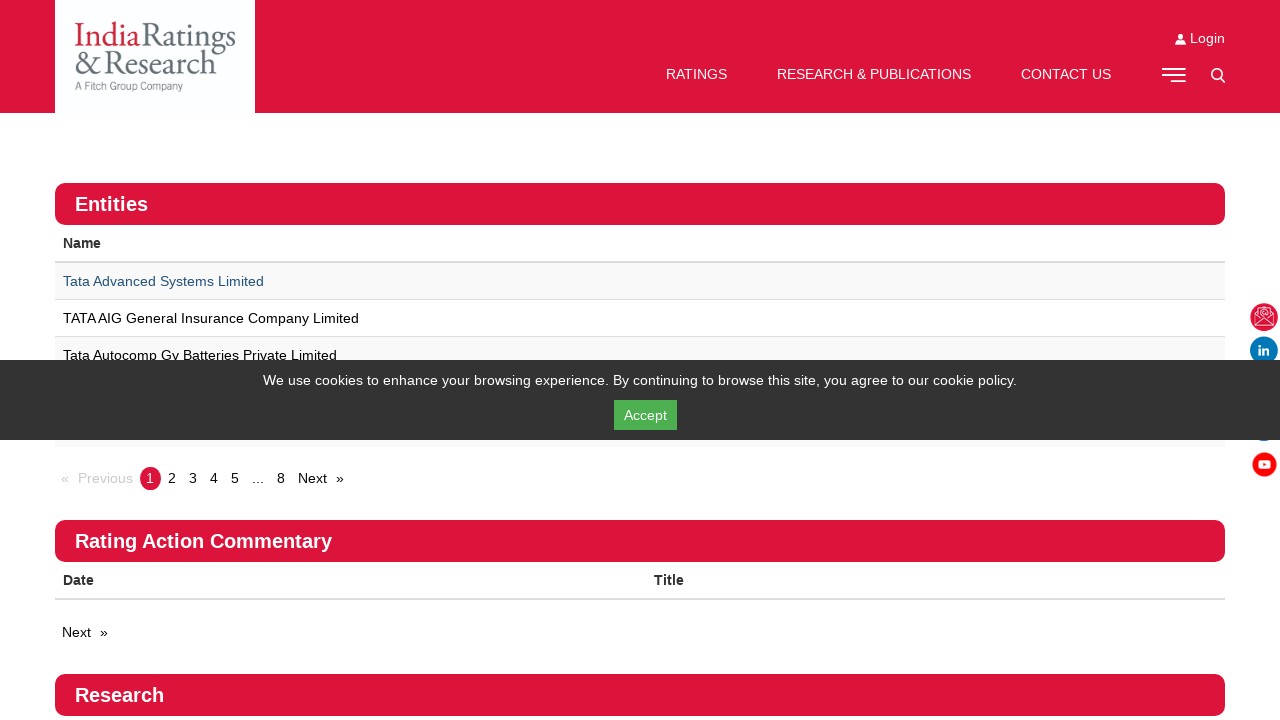

Verified table rows are present on issuer page
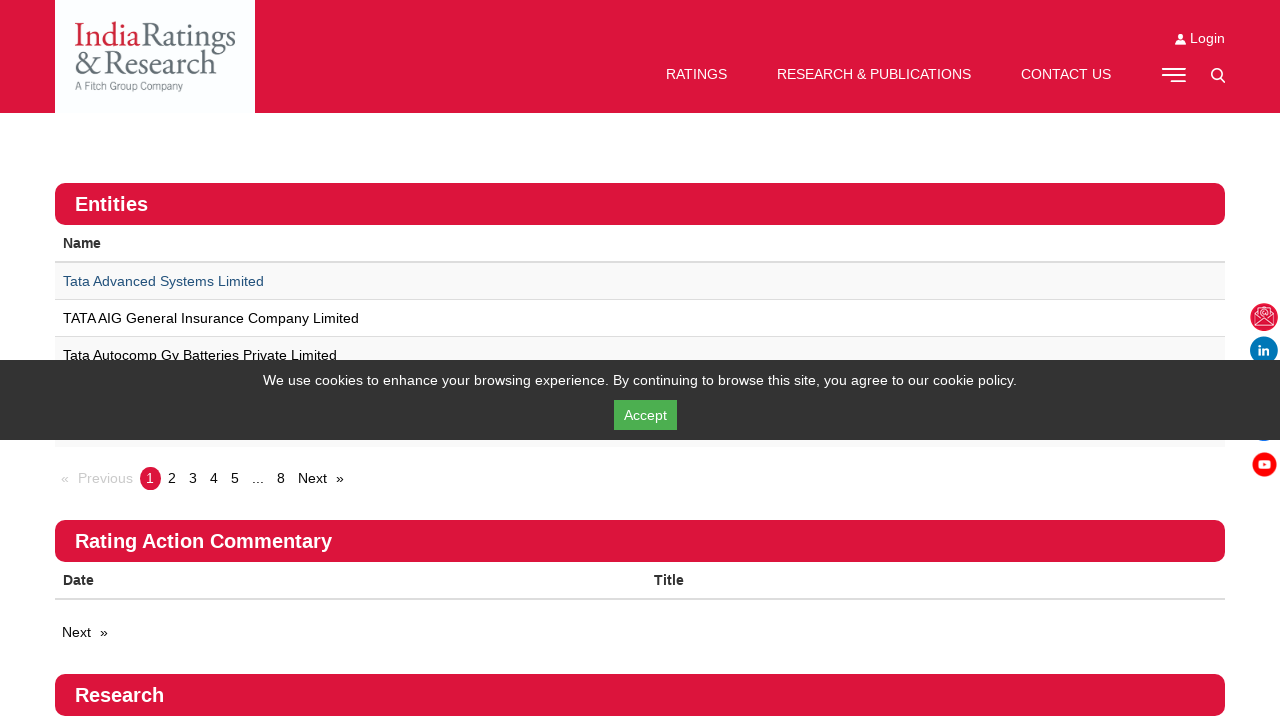

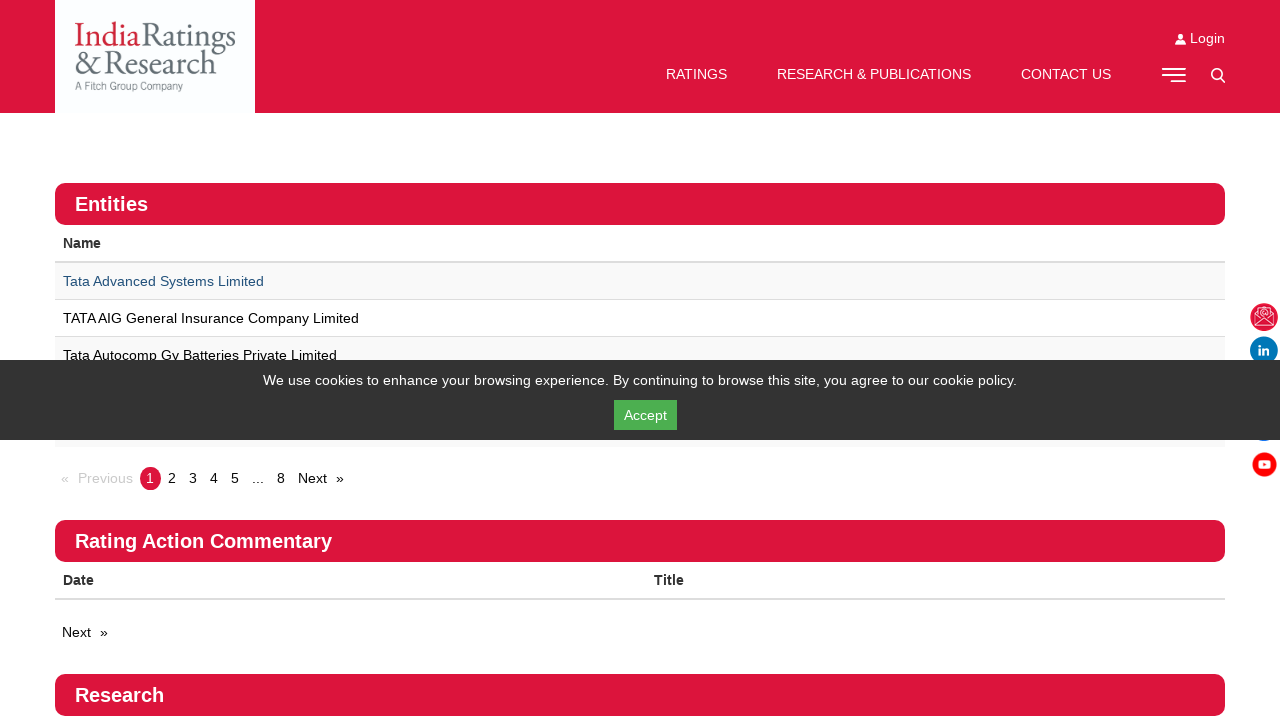